Tests selecting custom radio buttons and checkboxes in a Google Form and verifying their selection state

Starting URL: https://docs.google.com/forms/d/e/1FAIpQLSfiypnd69zhuDkjKgqvpID9kwO29UCzeCVrGGtbNPZXQok0jA/viewform

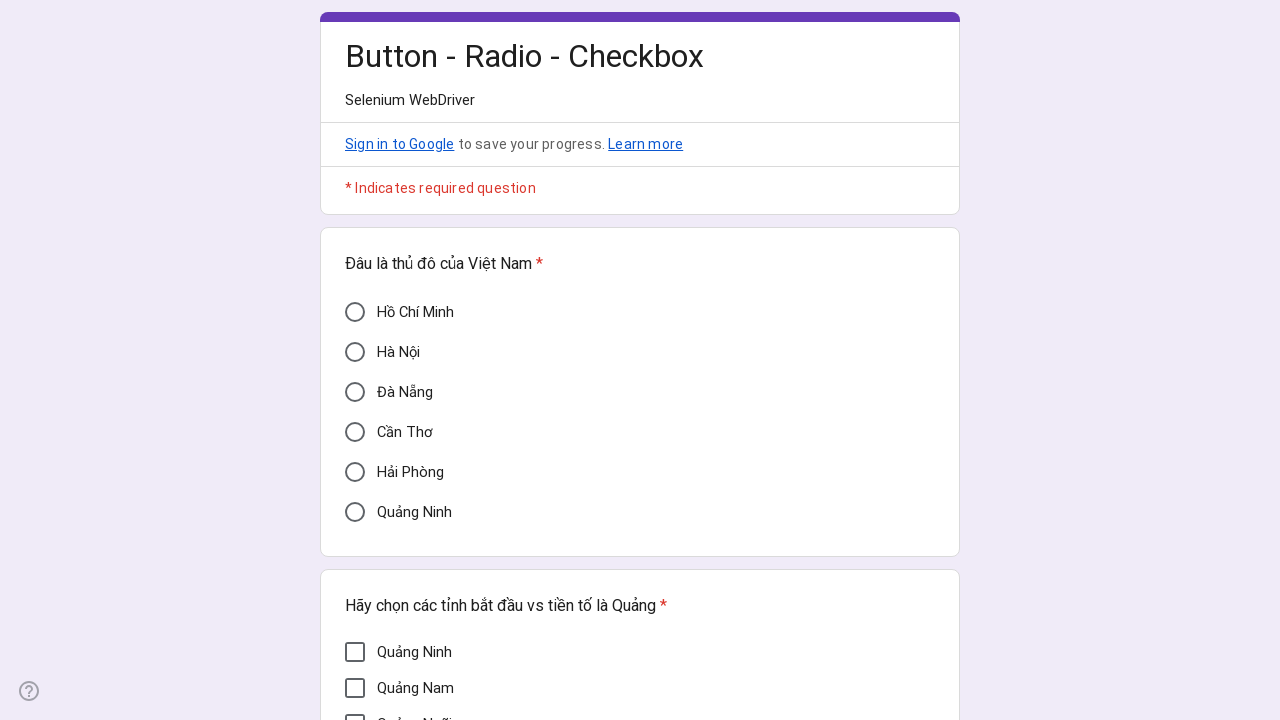

Waited 2 seconds for Google Form to load
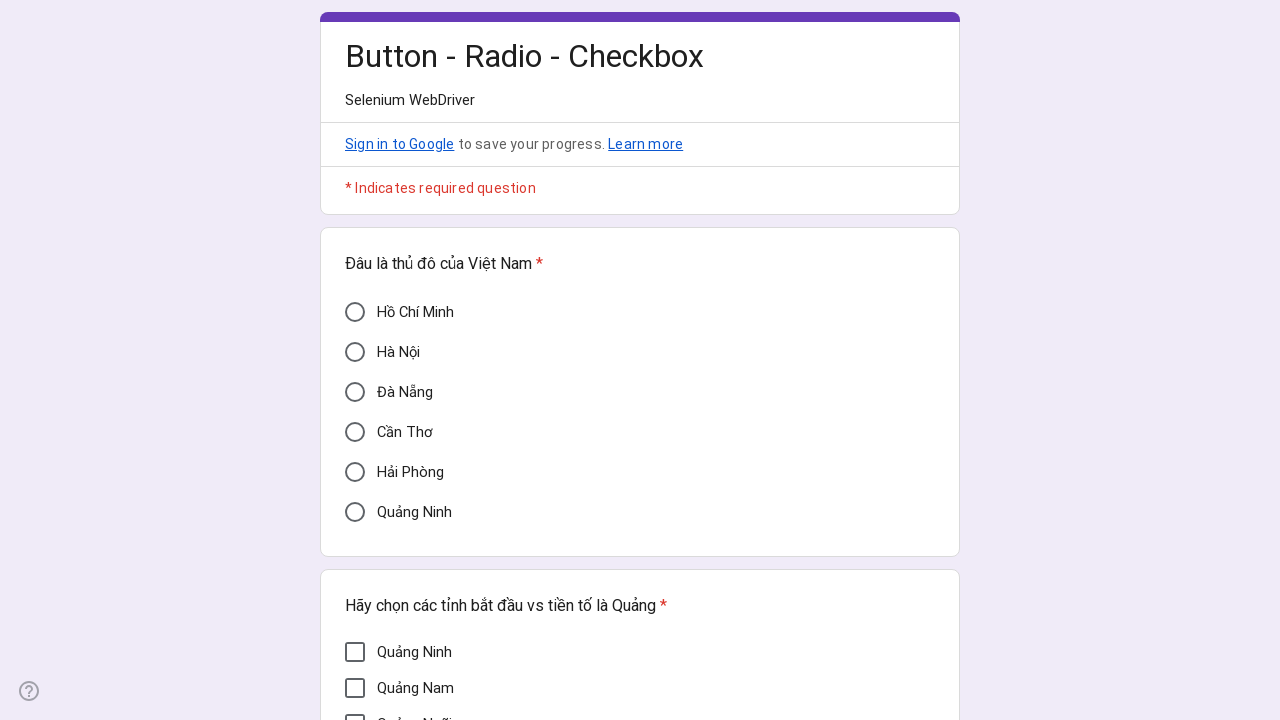

Located 'Cần Thơ' radio button element
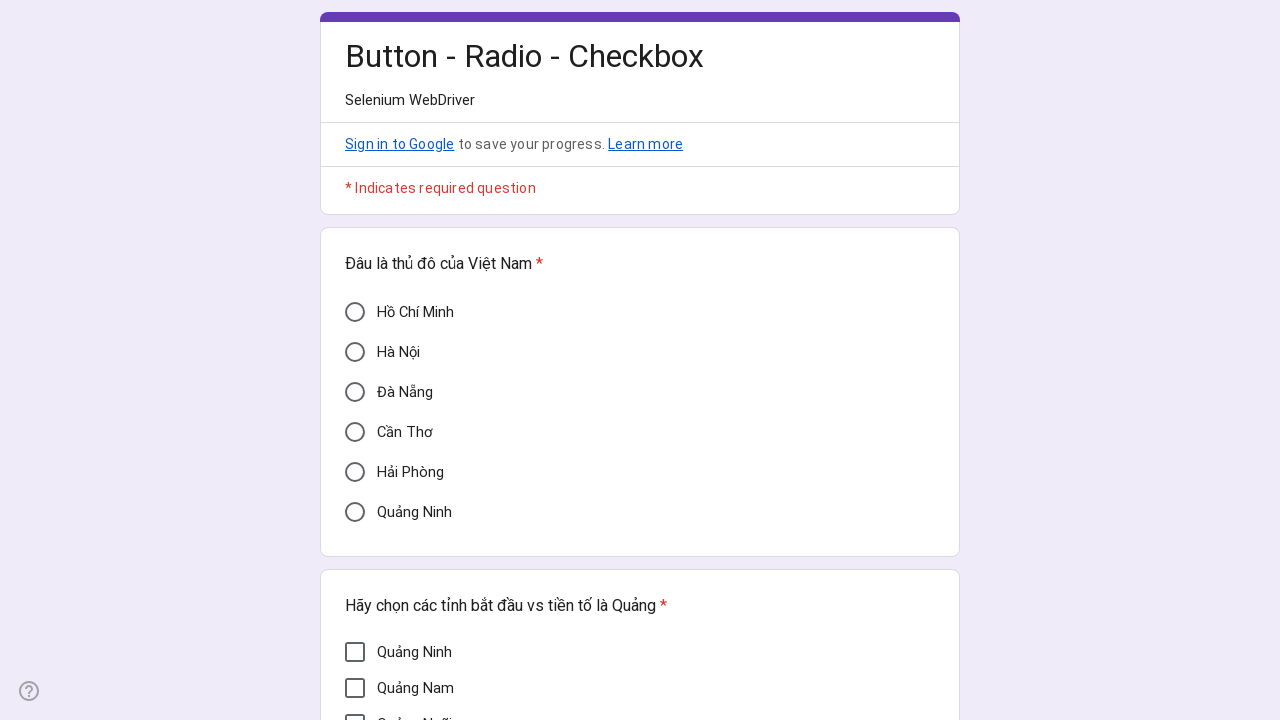

Located 'Quảng Ngãi' checkbox element
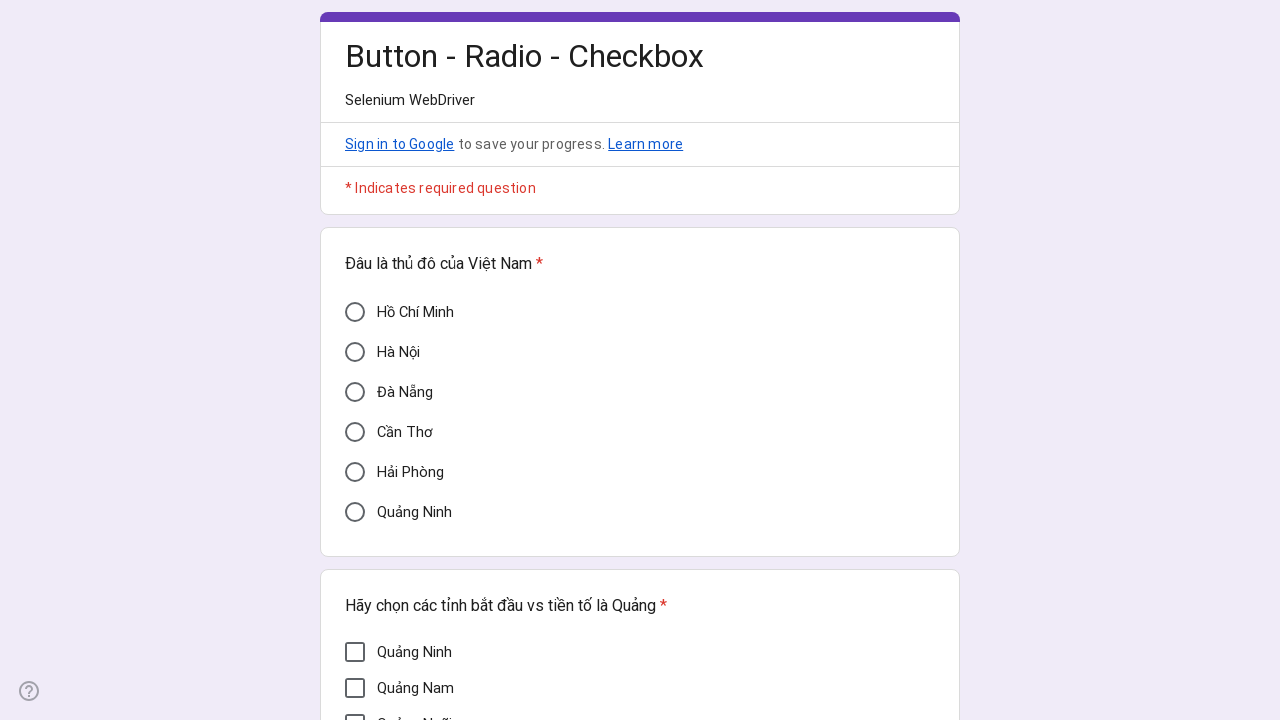

Verified 'Cần Thơ' radio button is not selected initially
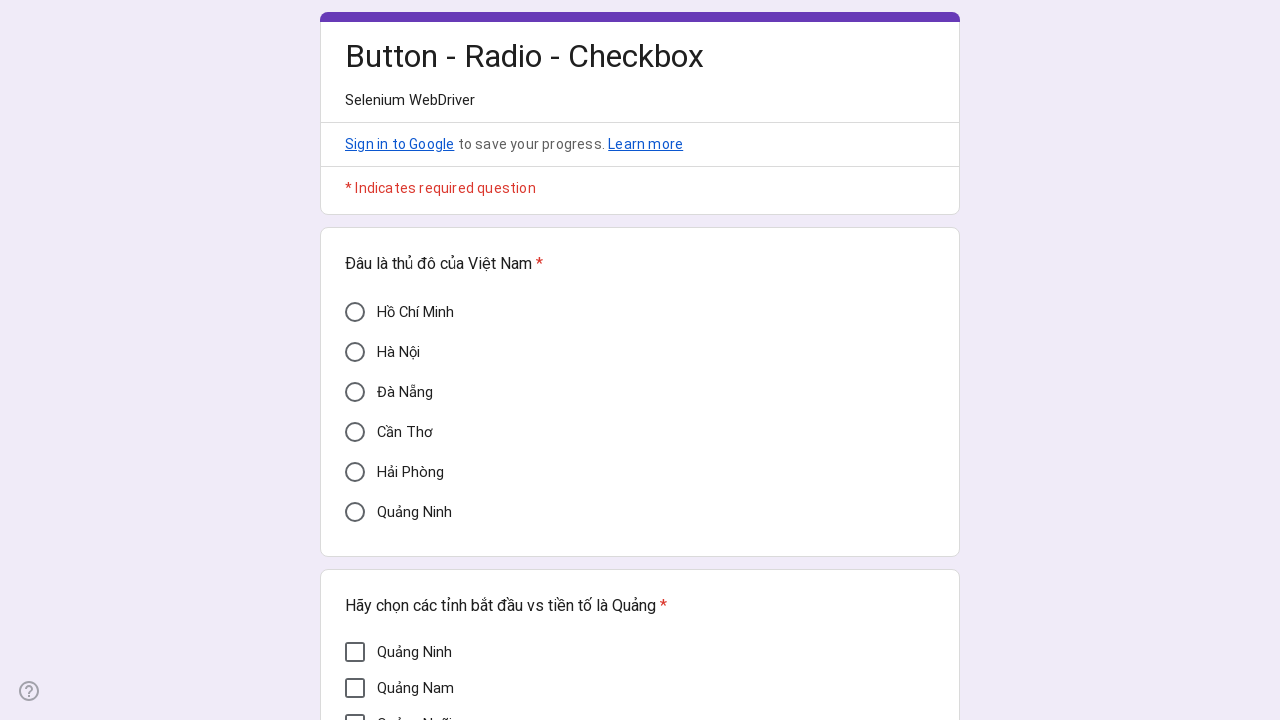

Clicked 'Cần Thơ' radio button using JavaScript
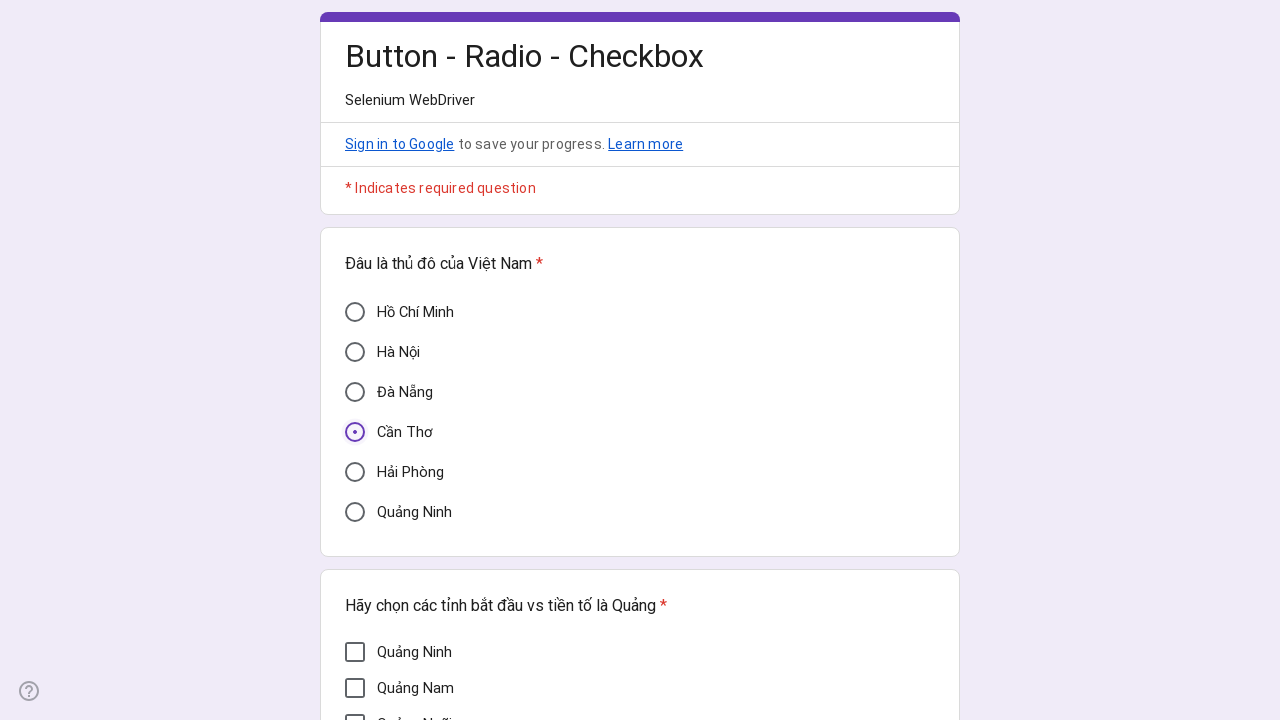

Clicked 'Quảng Ngãi' checkbox using JavaScript
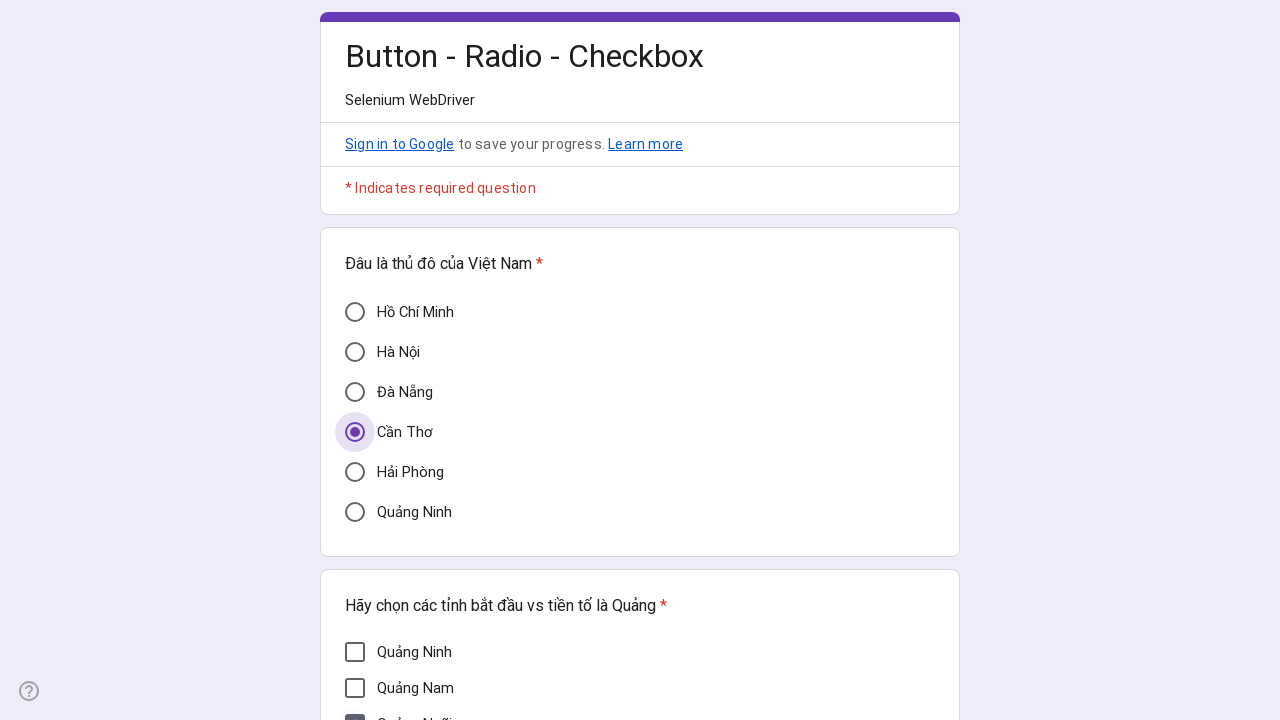

Verified 'Cần Thơ' radio button is now selected
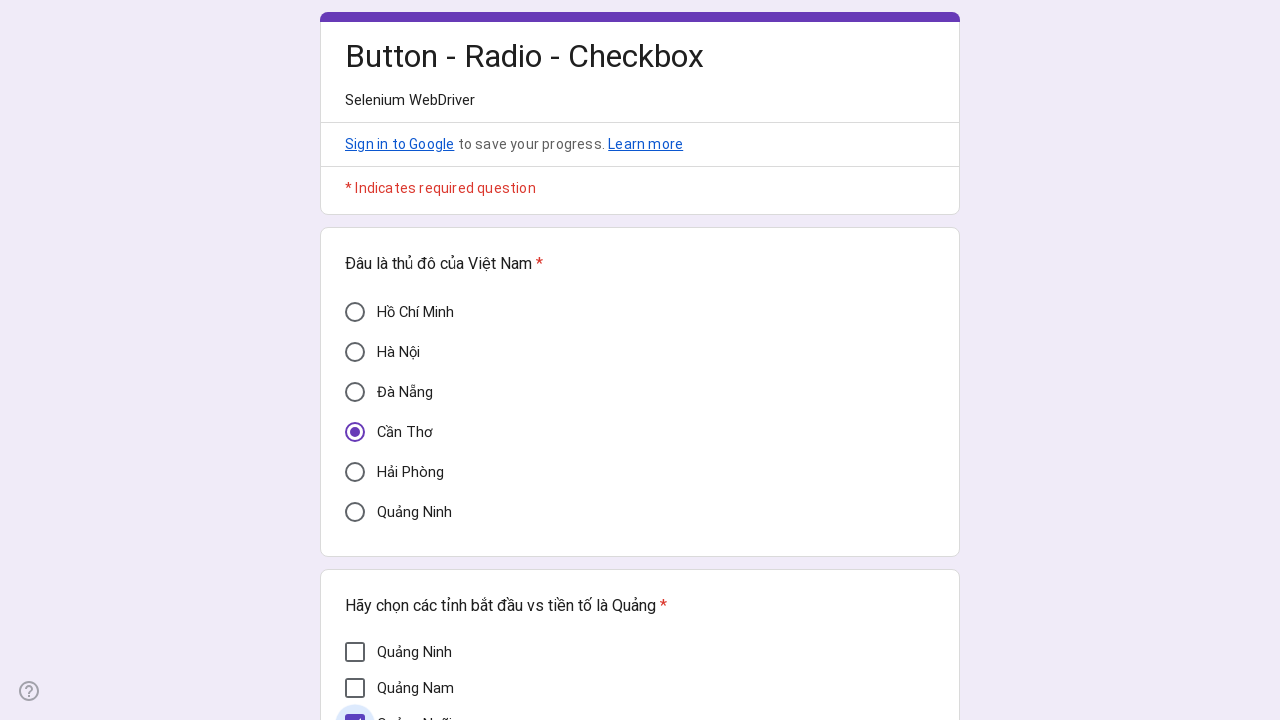

Verified 'Quảng Ngãi' checkbox is now selected
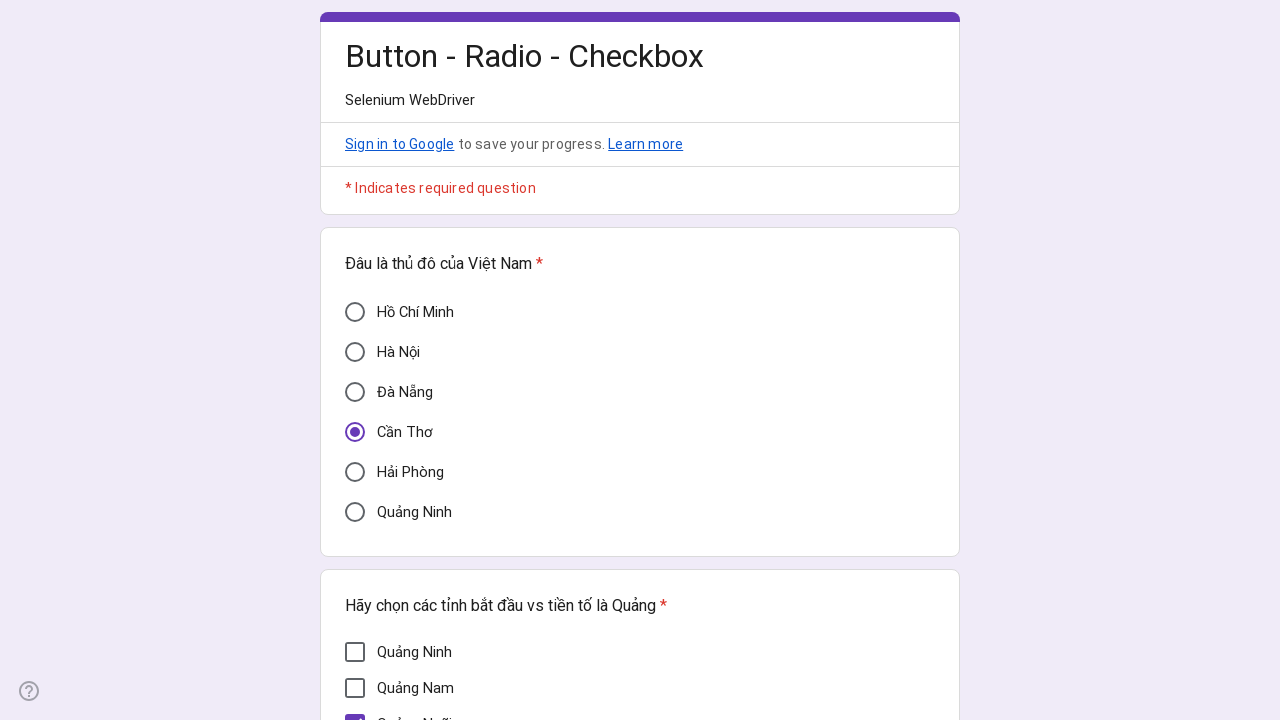

Verified selected 'Cần Thơ' element is visible
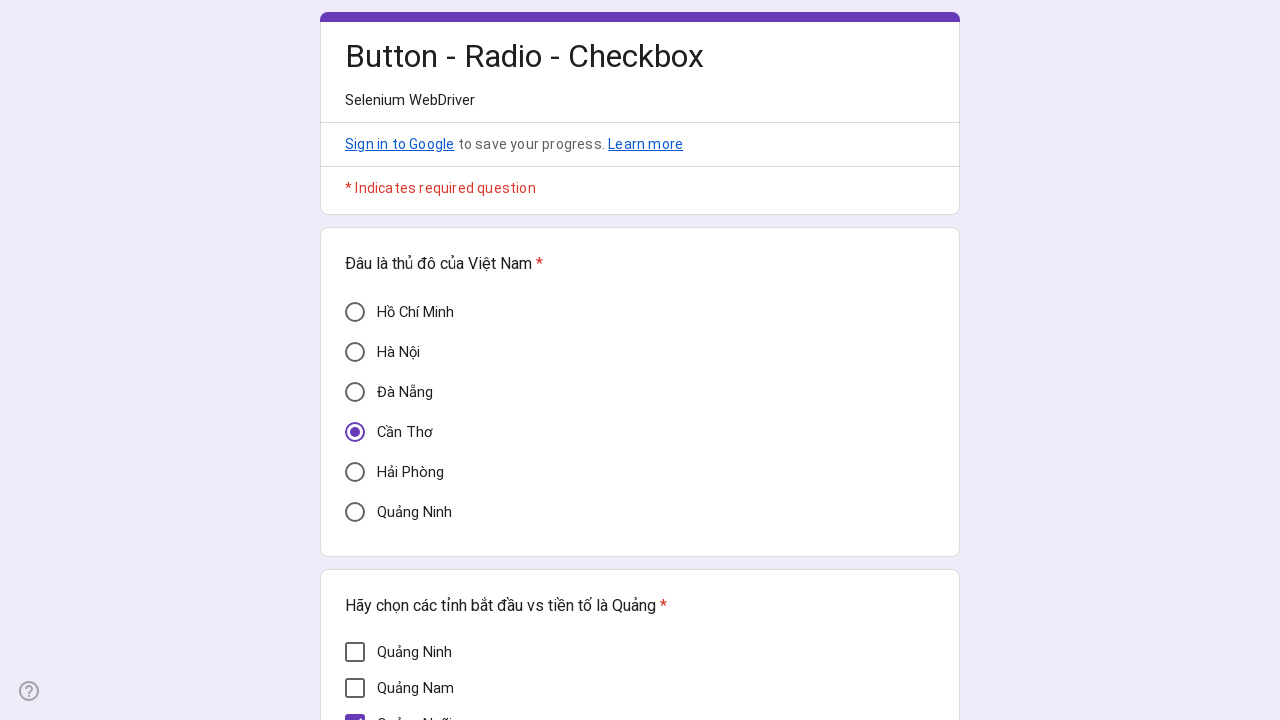

Verified selected 'Quảng Ngãi' element is visible
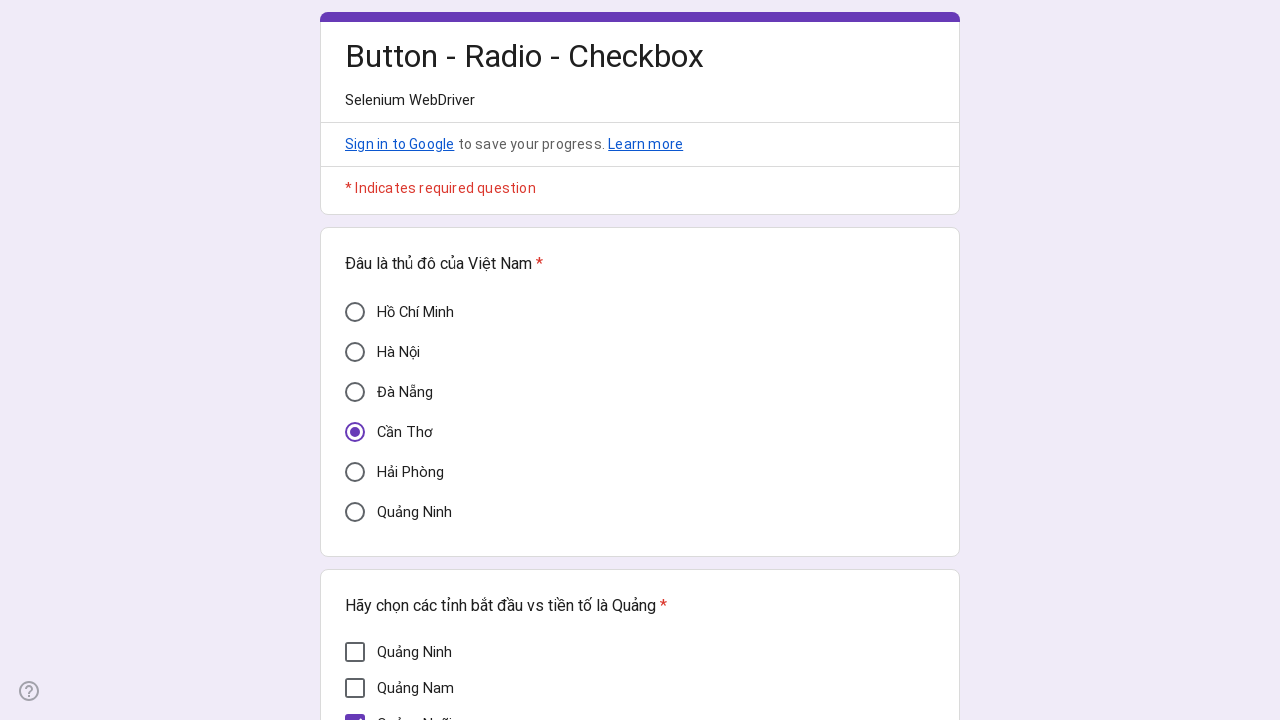

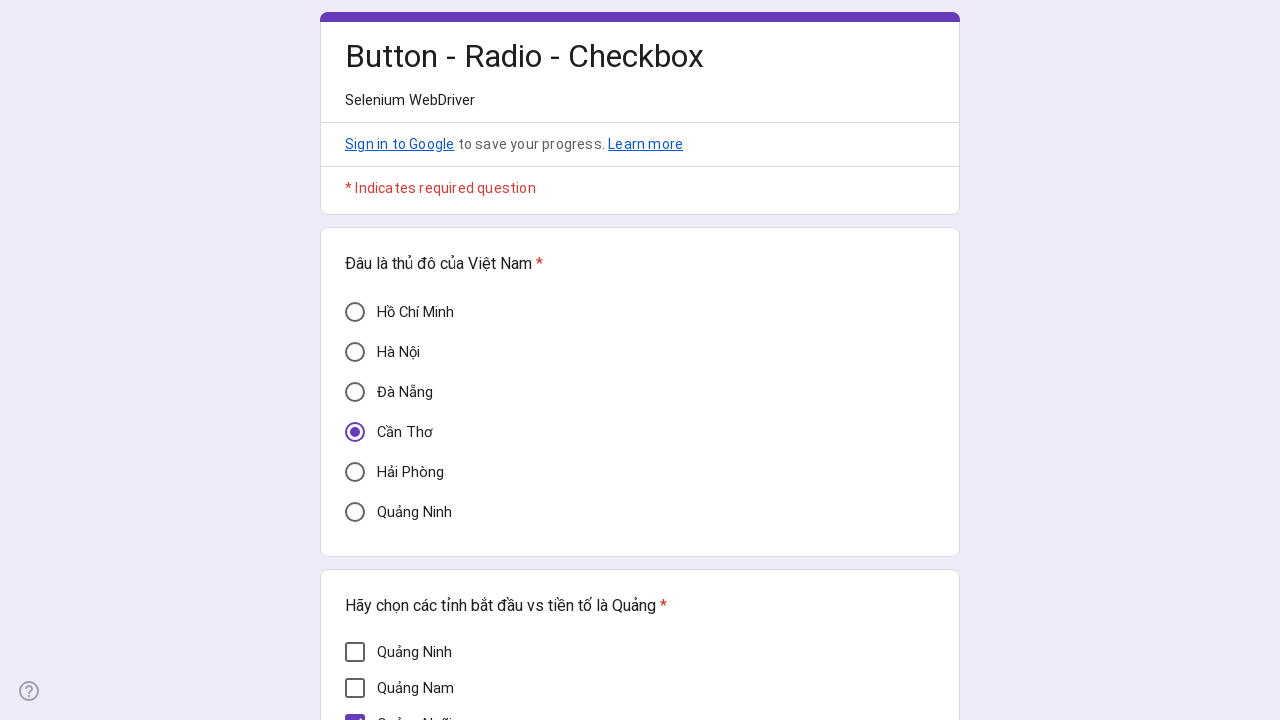